Tests opening a new window, interacting with it by clicking a menu item, then switching back to the original window

Starting URL: https://codenboxautomationlab.com/practice/

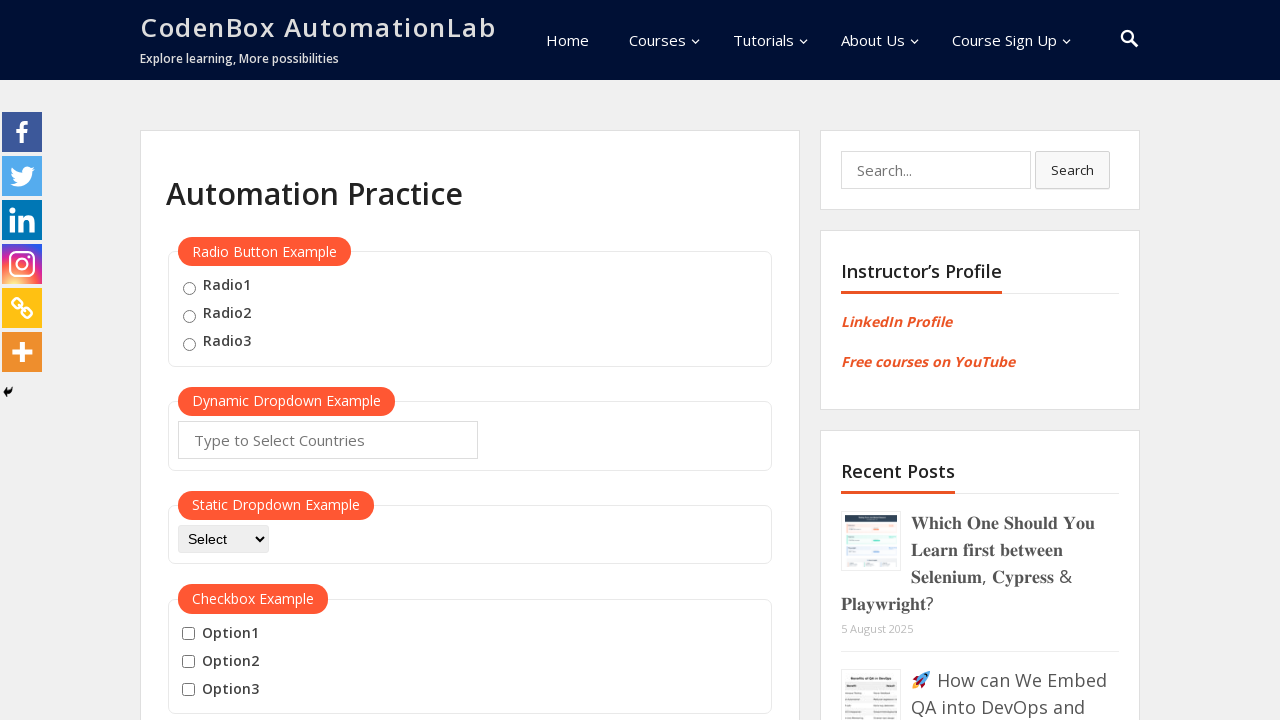

Scrolled down to Open Window button
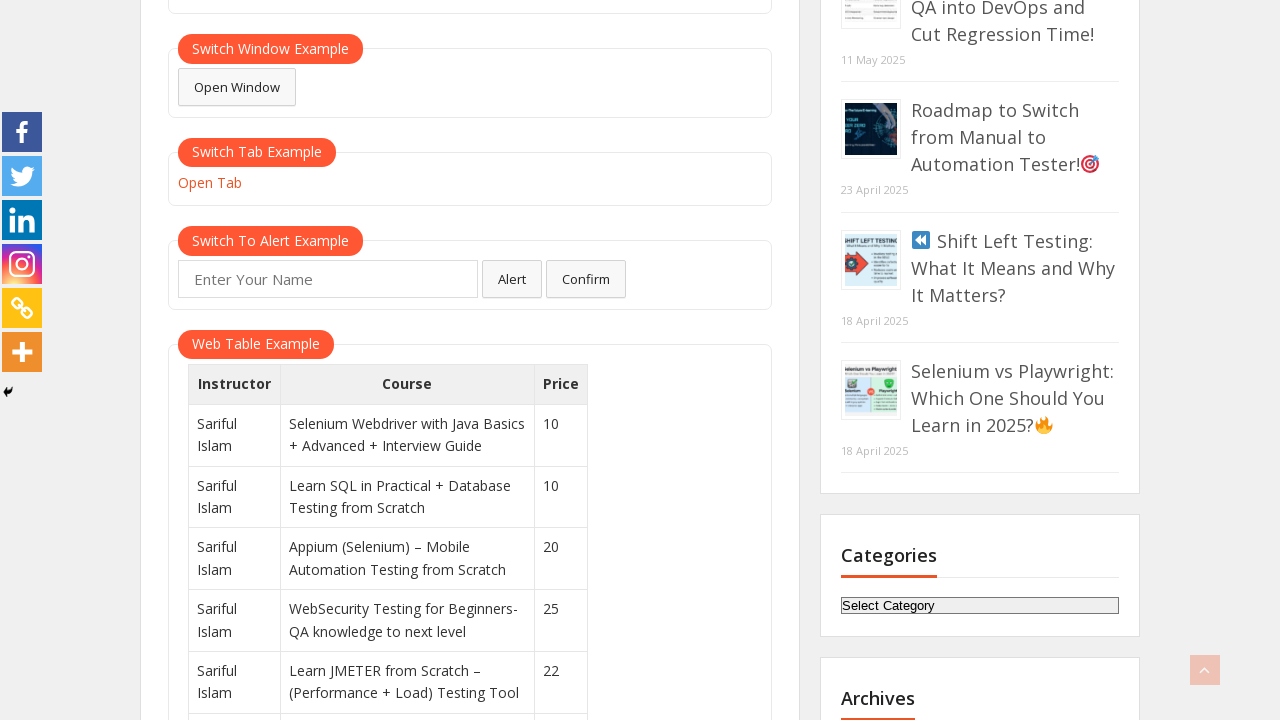

Clicked Open Window button, new window opened at (237, 87) on #openwindow
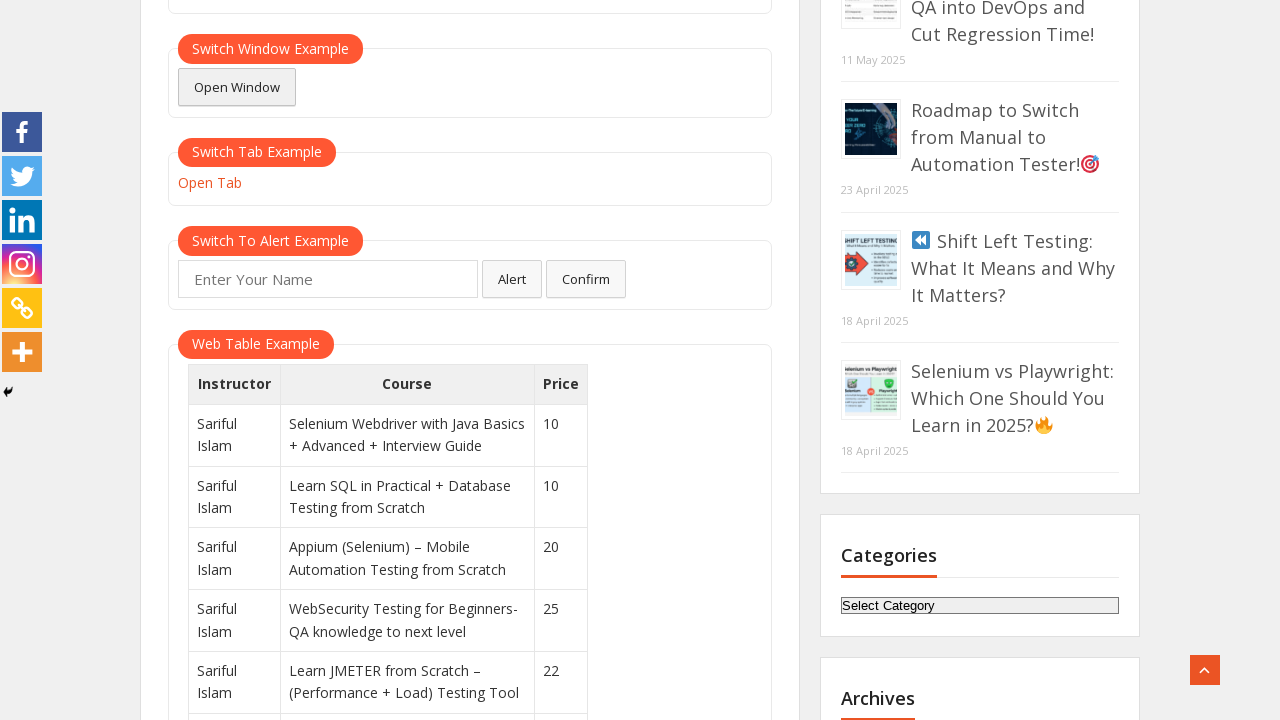

New window loaded completely
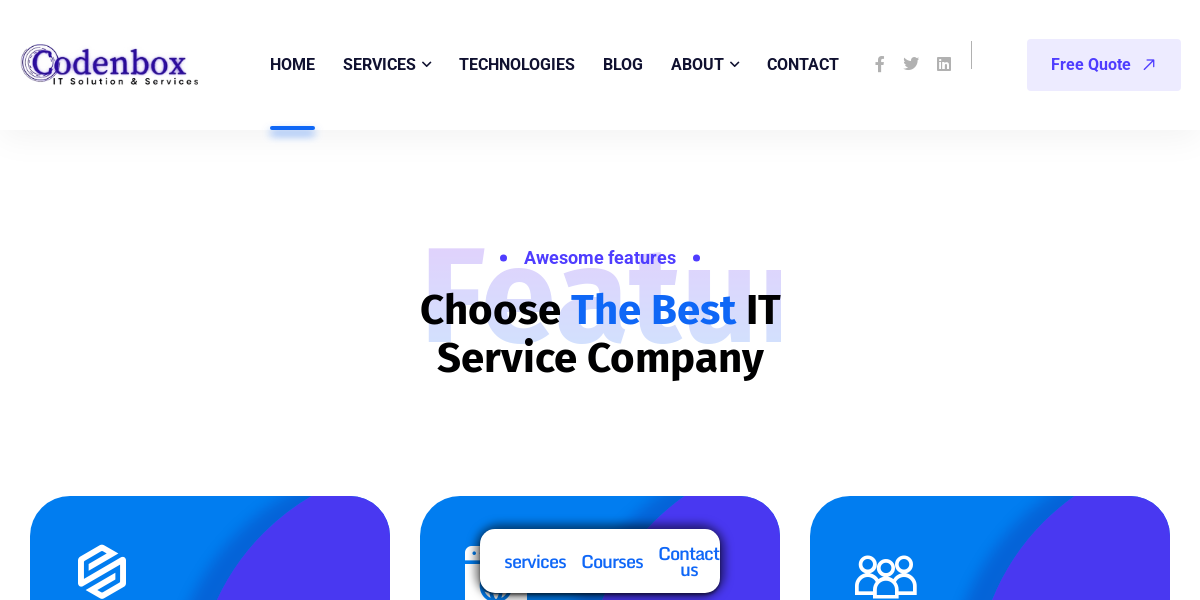

Clicked menu item in new window at (803, 65) on xpath=//*[@id='menu-item-9680']/a
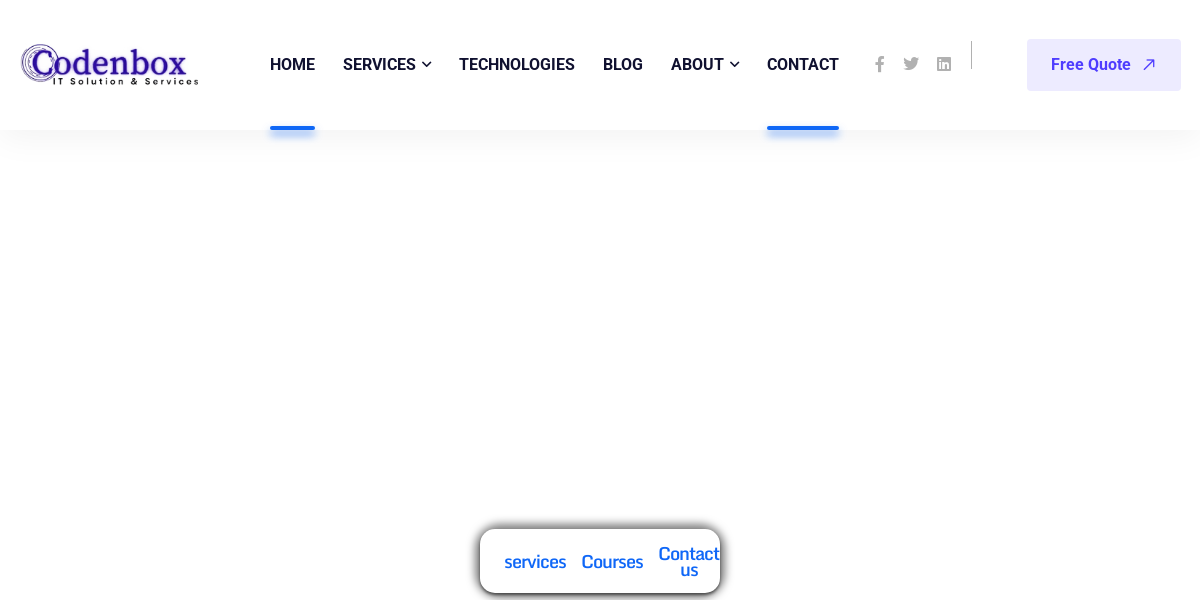

Switched back to original window
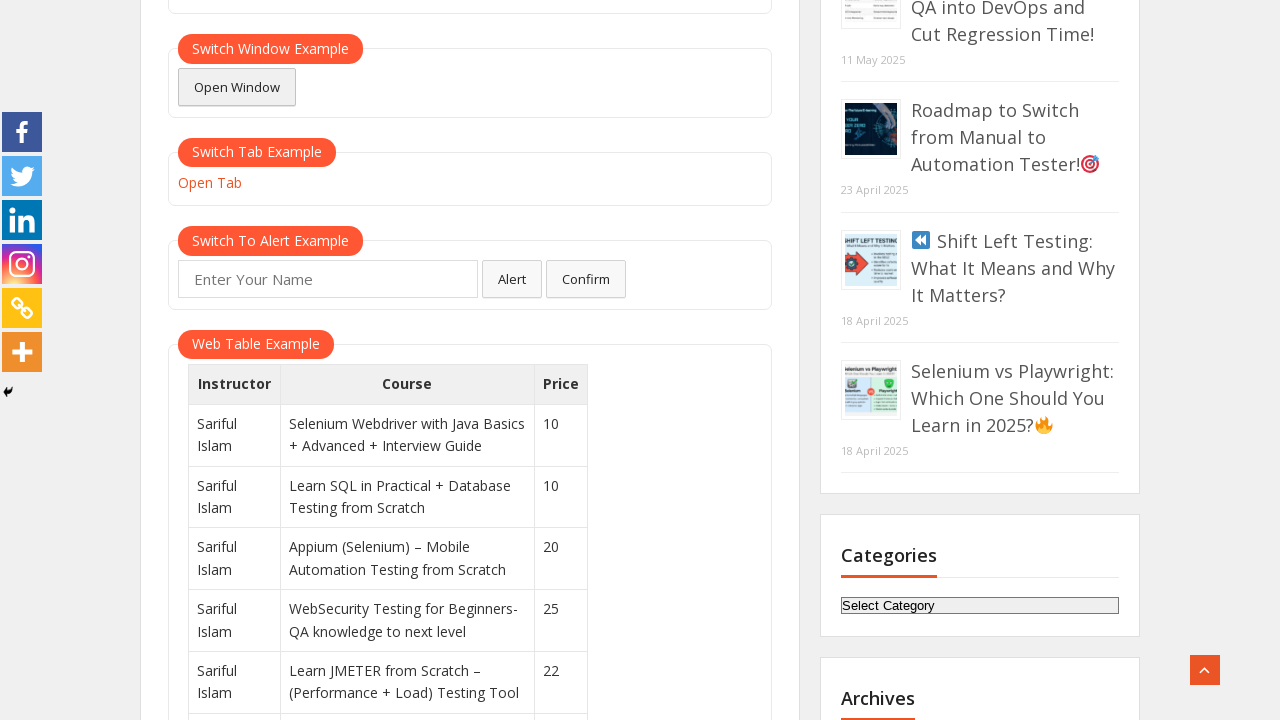

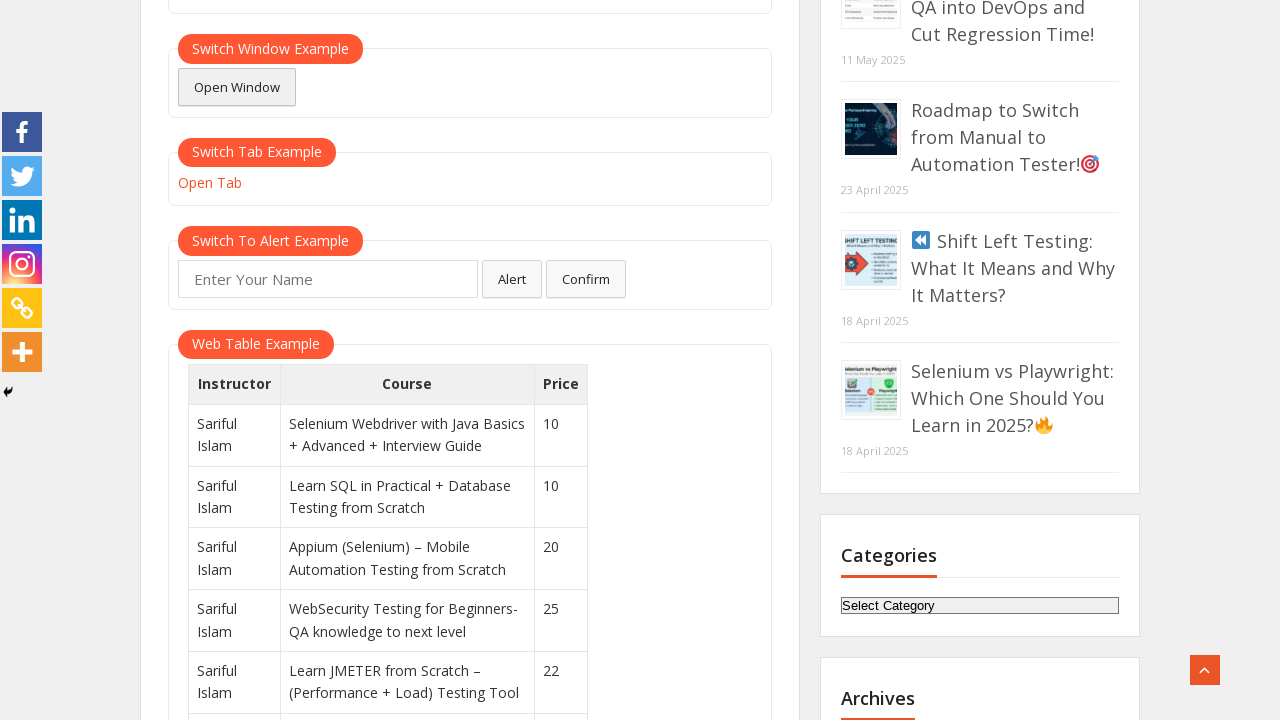